Navigates to a GitHub repository file page and clicks the download raw button to download the file

Starting URL: https://github.com/pytest-dev/pytest/blob/main/README.rst

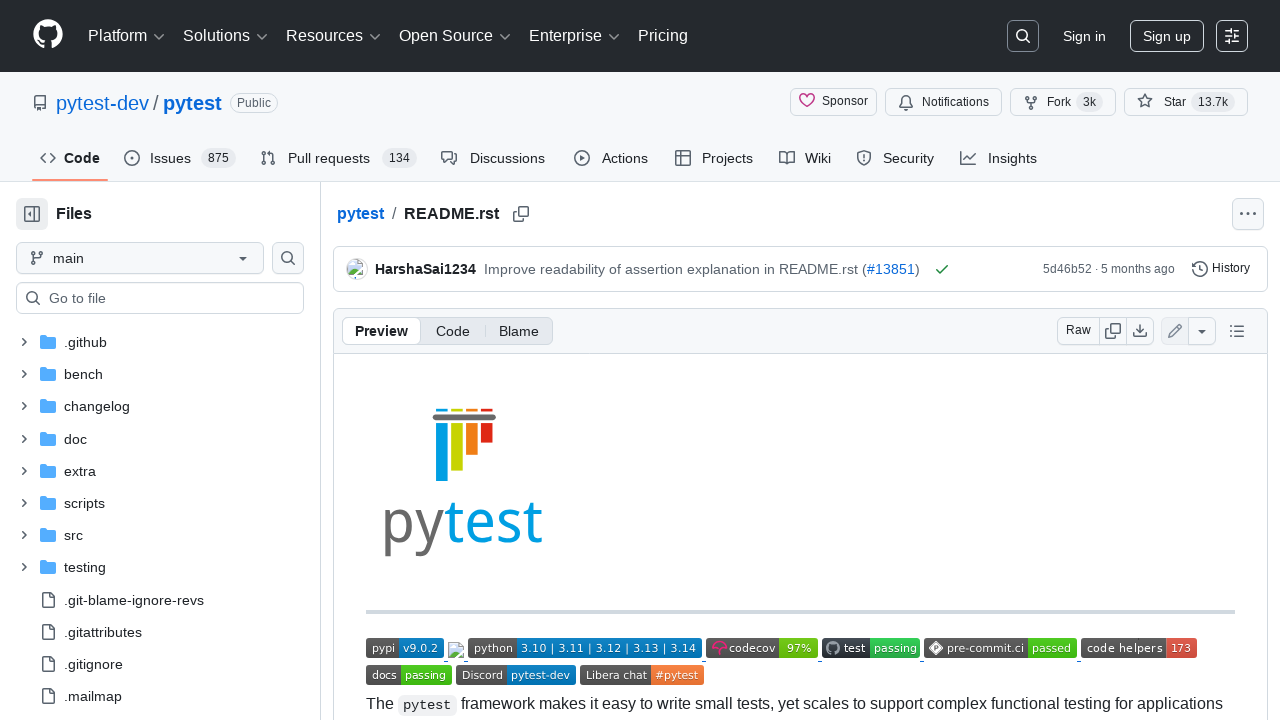

Navigated to GitHub repository file page (pytest README.rst)
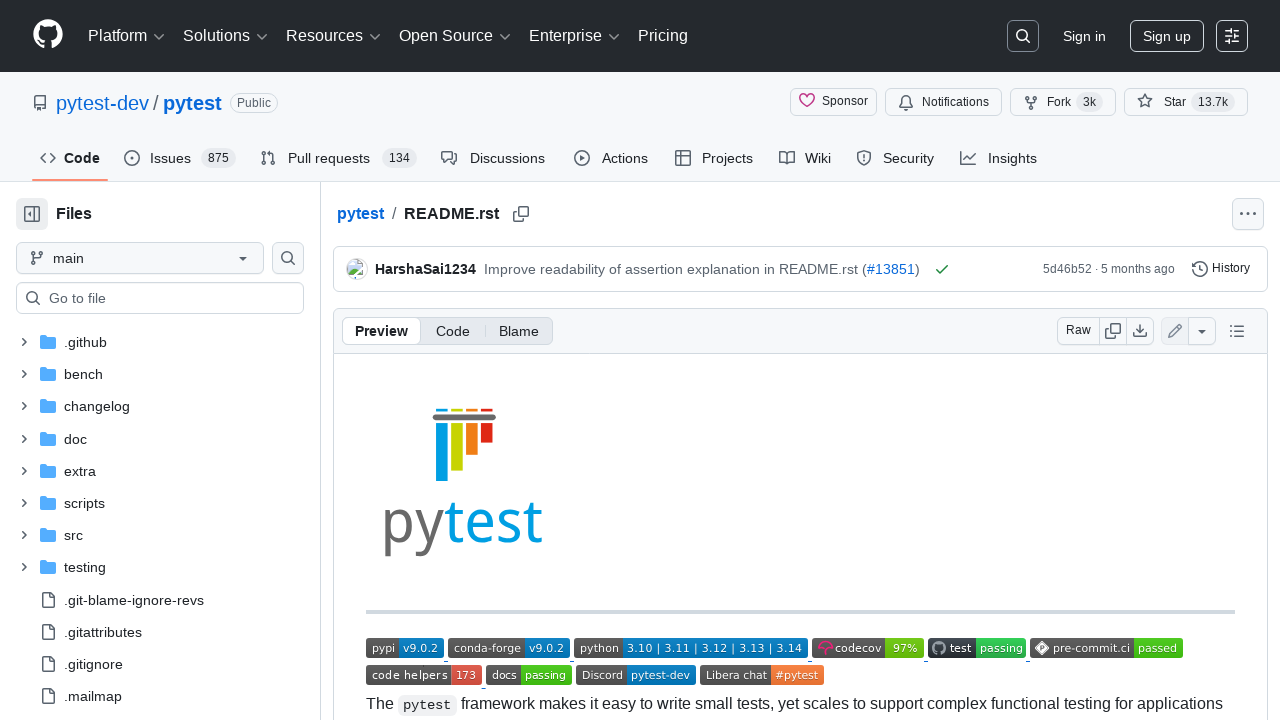

Clicked the download raw button to initiate file download at (1140, 331) on [data-testid='download-raw-button']
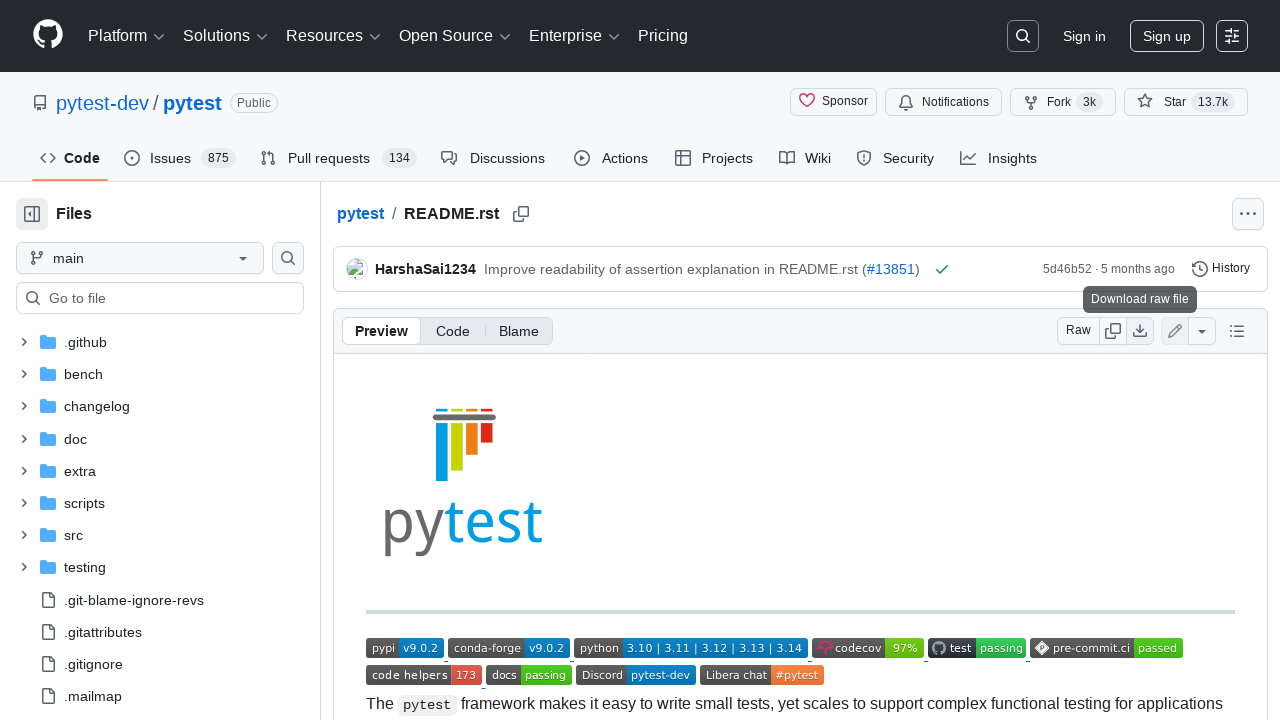

Waited 2 seconds for download to initiate
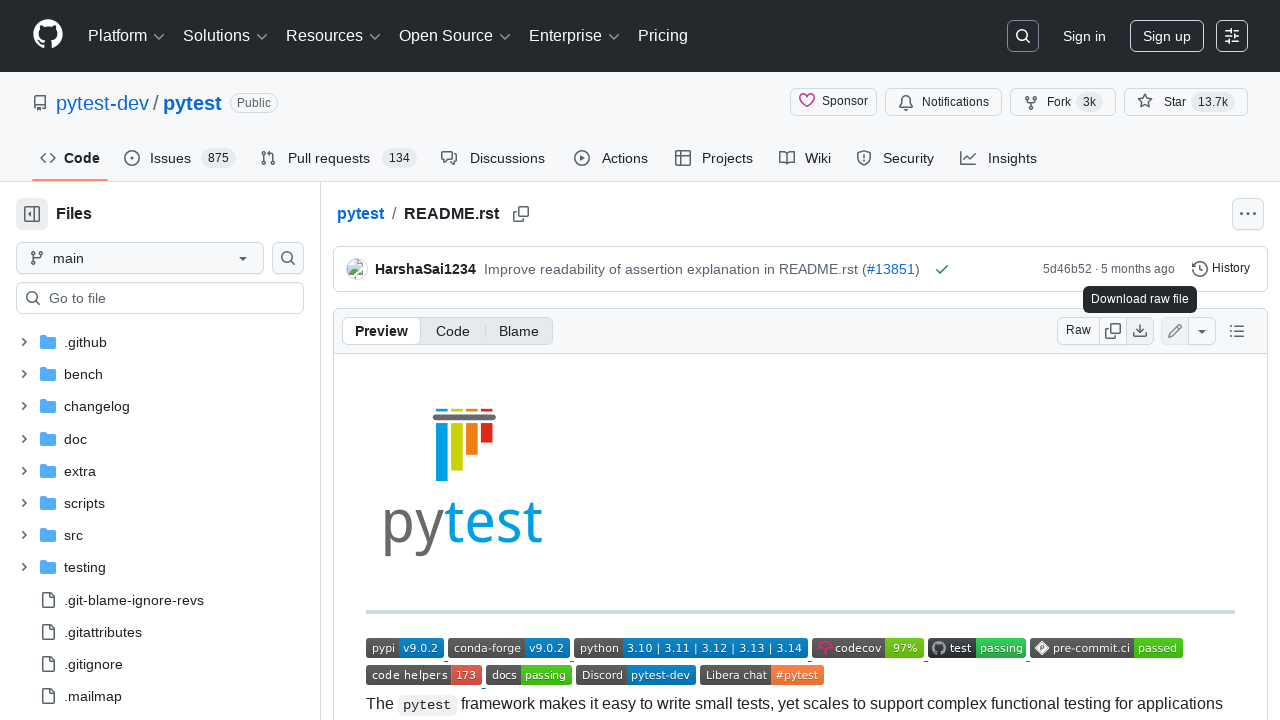

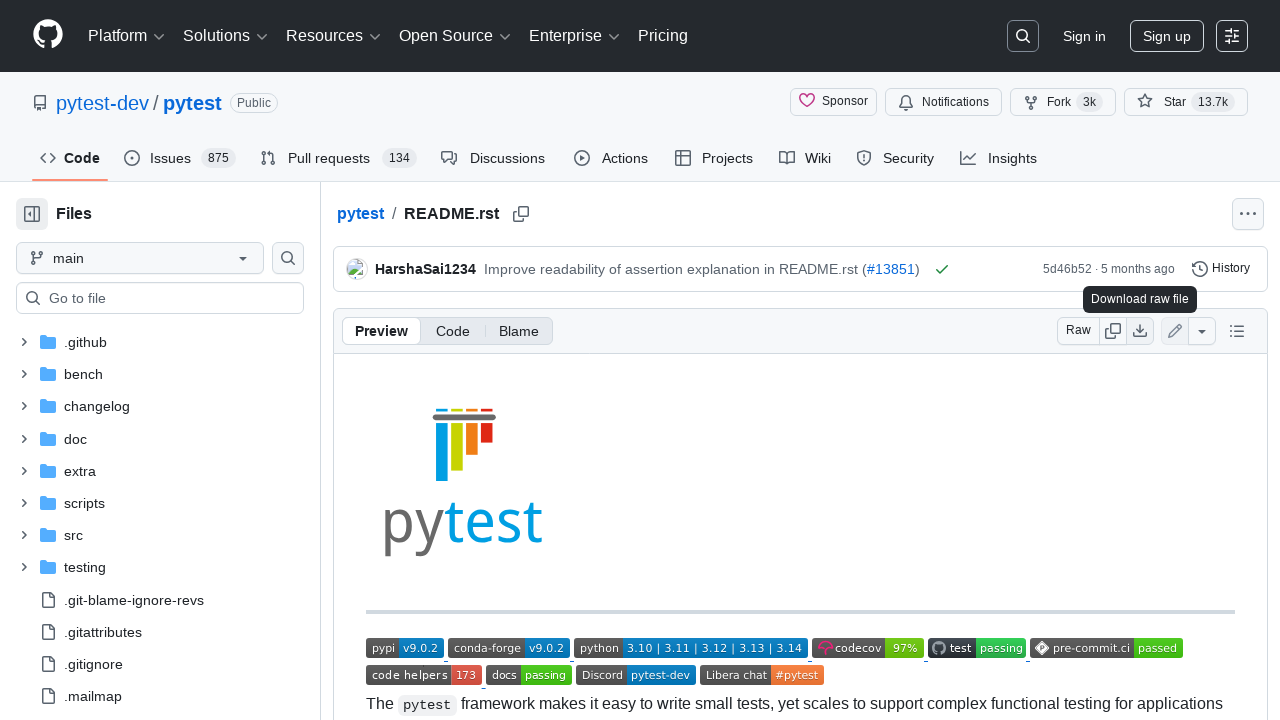